Navigates to Hacker News homepage, verifies posts are loaded, and clicks through to the next page of posts using the "More" link.

Starting URL: https://news.ycombinator.com/

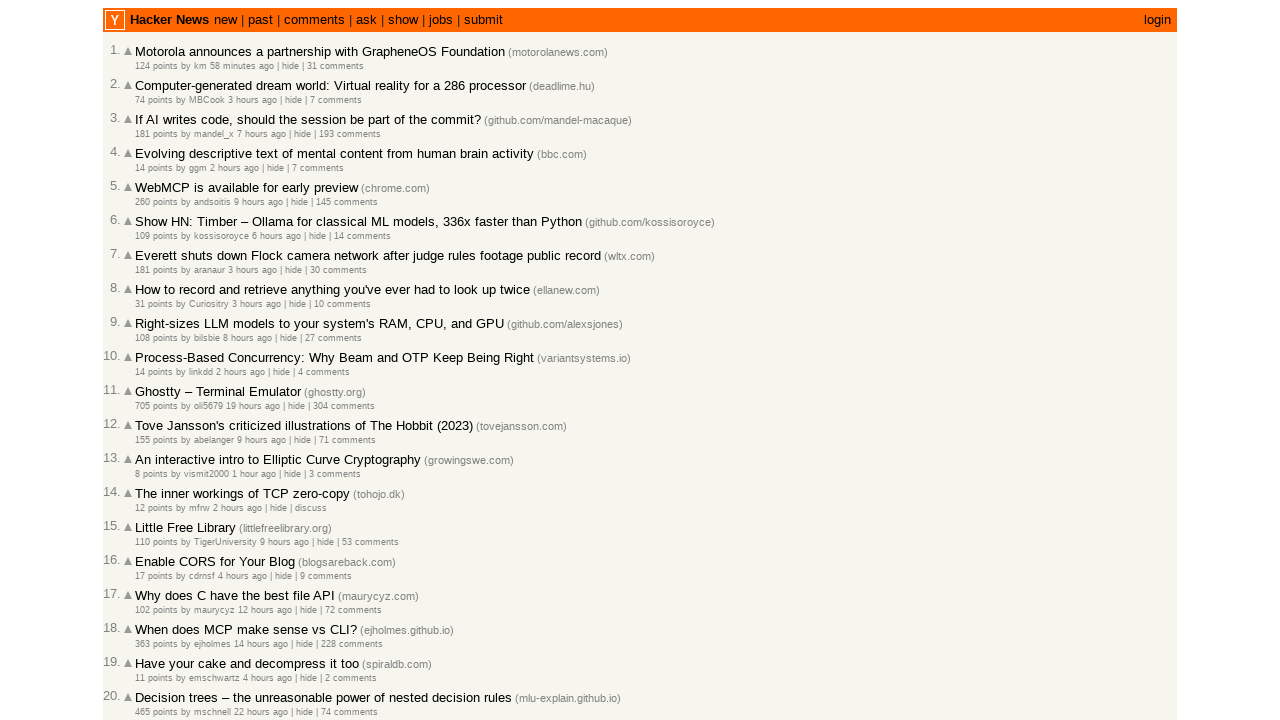

Waited for posts to load on Hacker News homepage
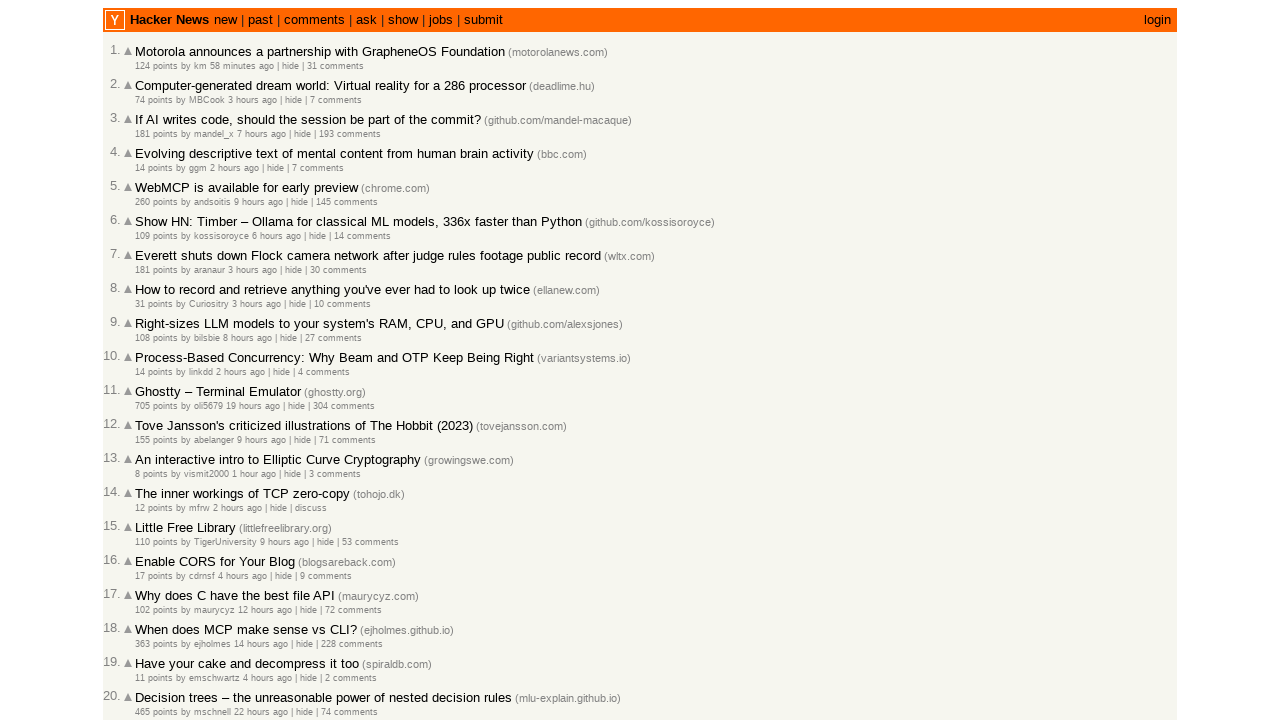

Retrieved all post elements from the page
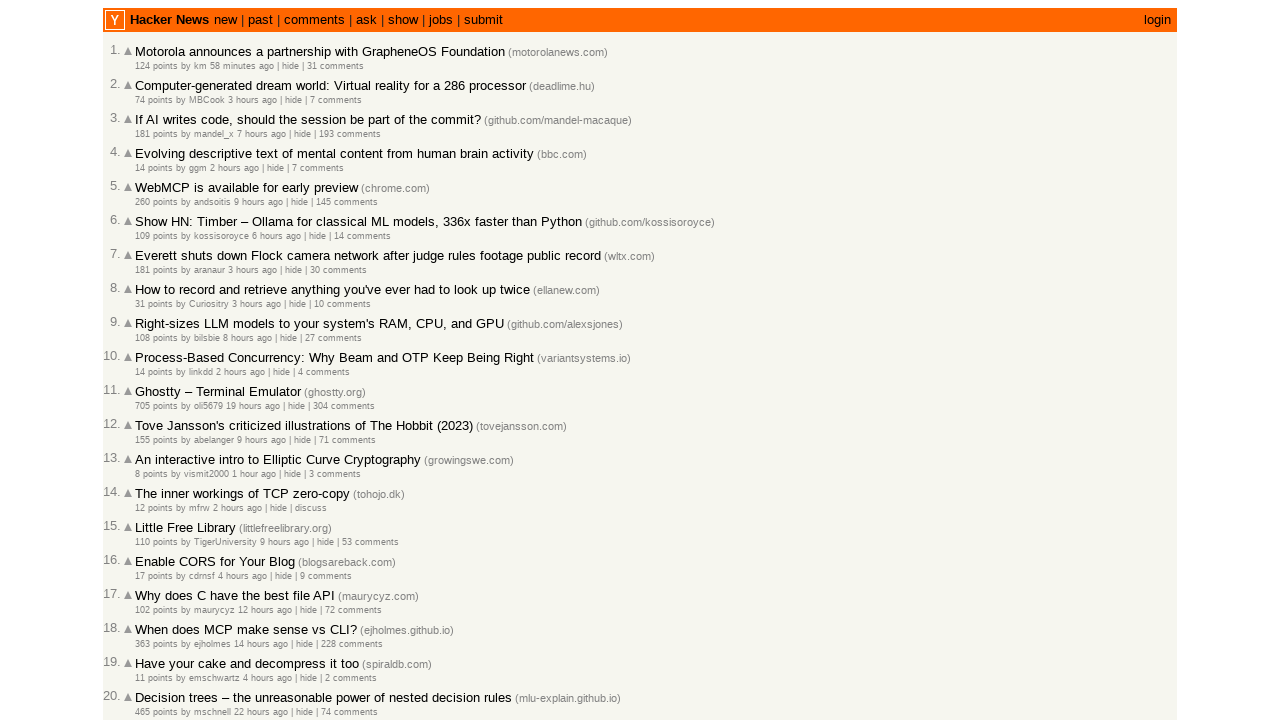

Verified 30 posts are displayed on the page
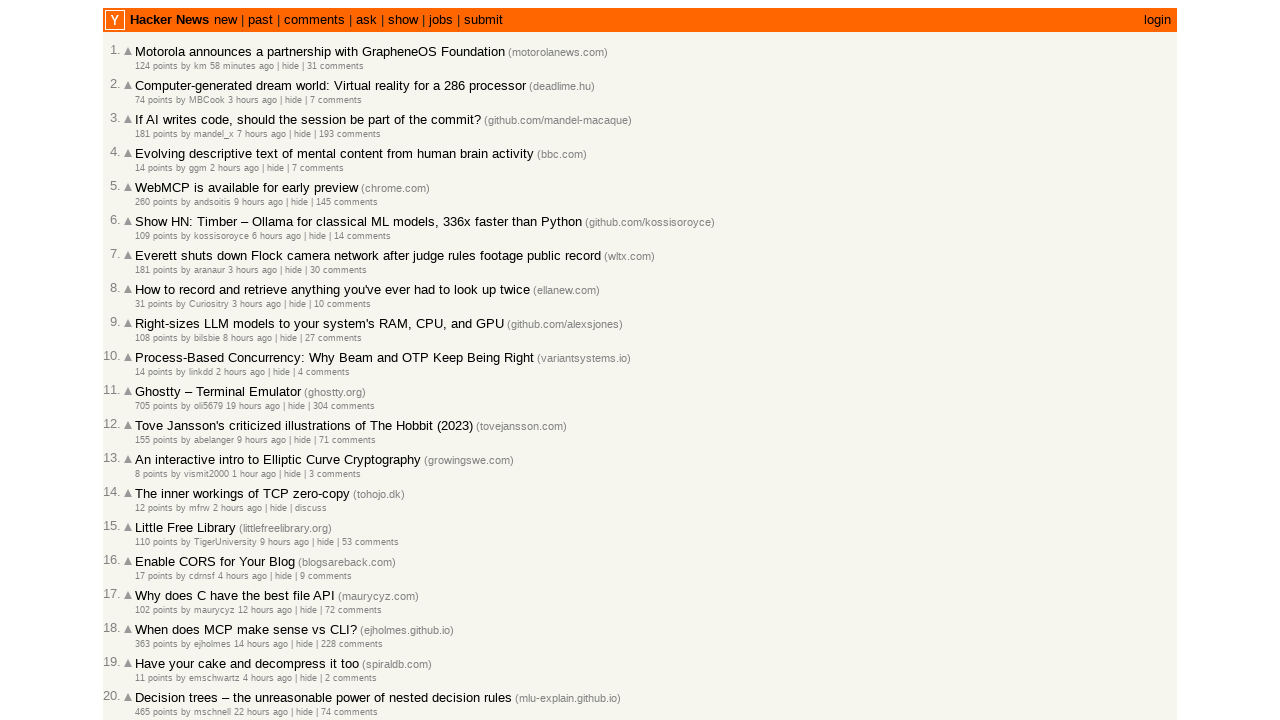

Clicked the 'More' link to navigate to the next page of posts at (149, 616) on .morelink
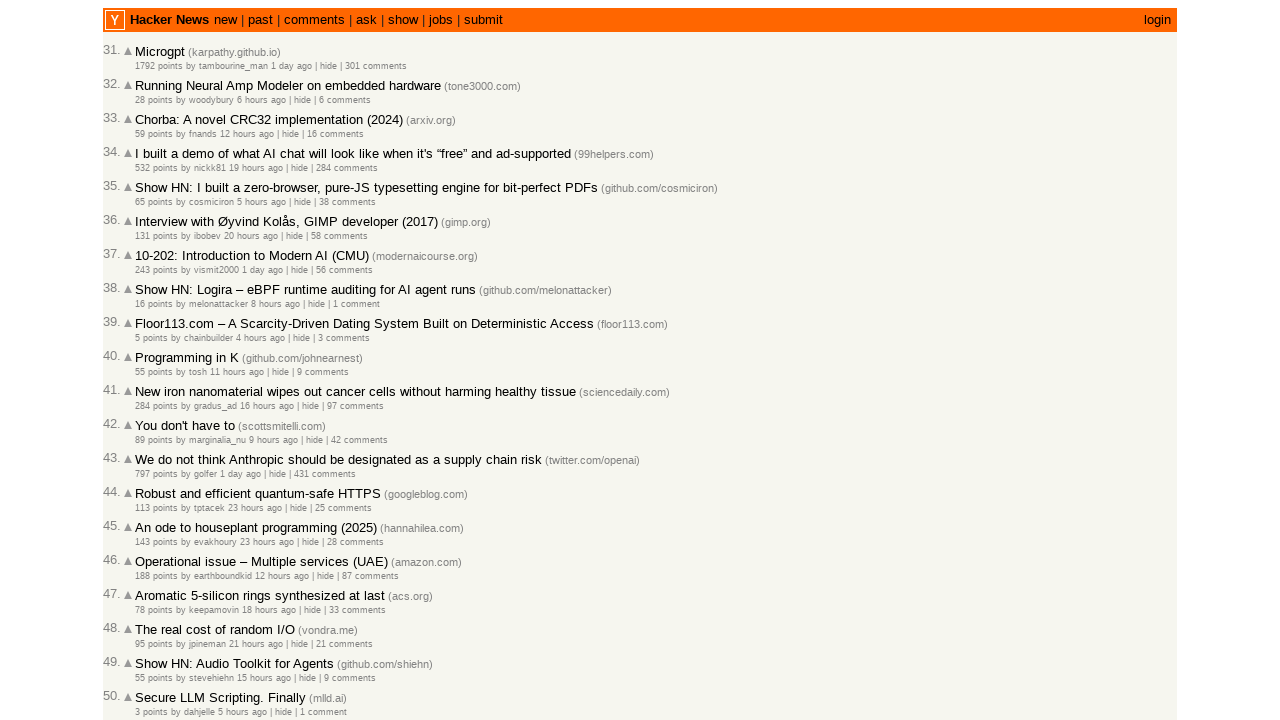

Waited for posts to load on the next page
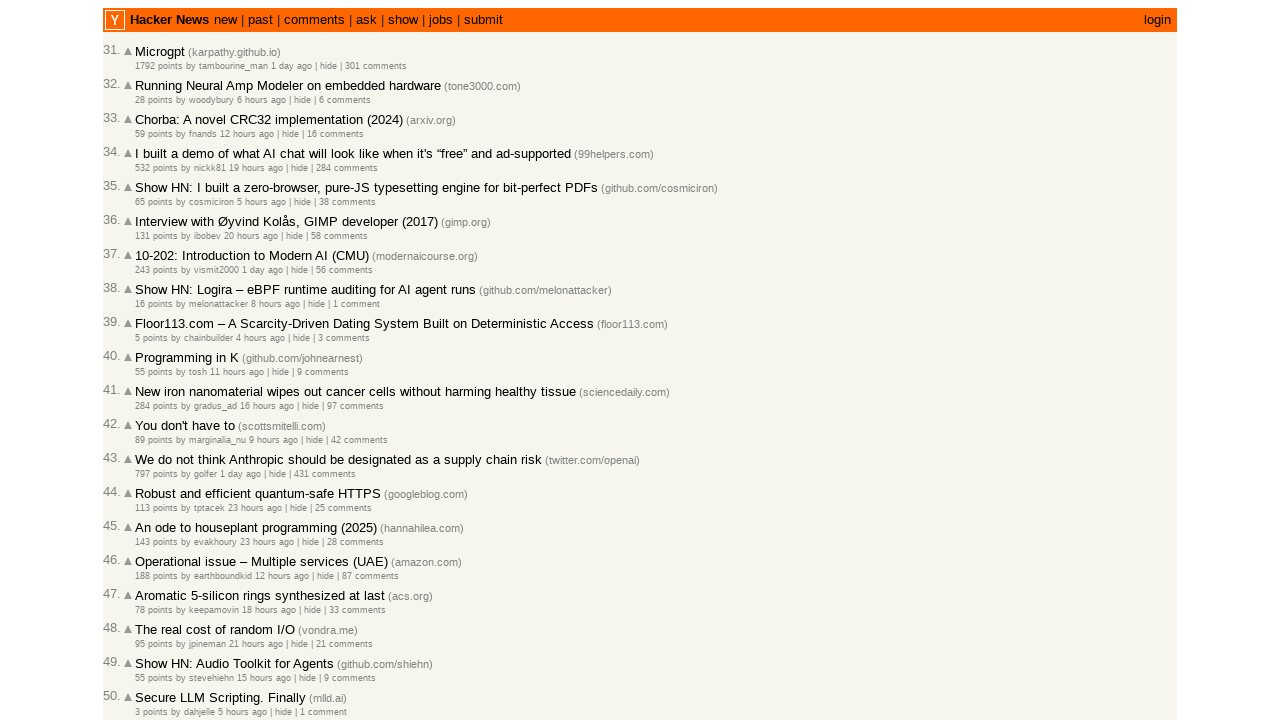

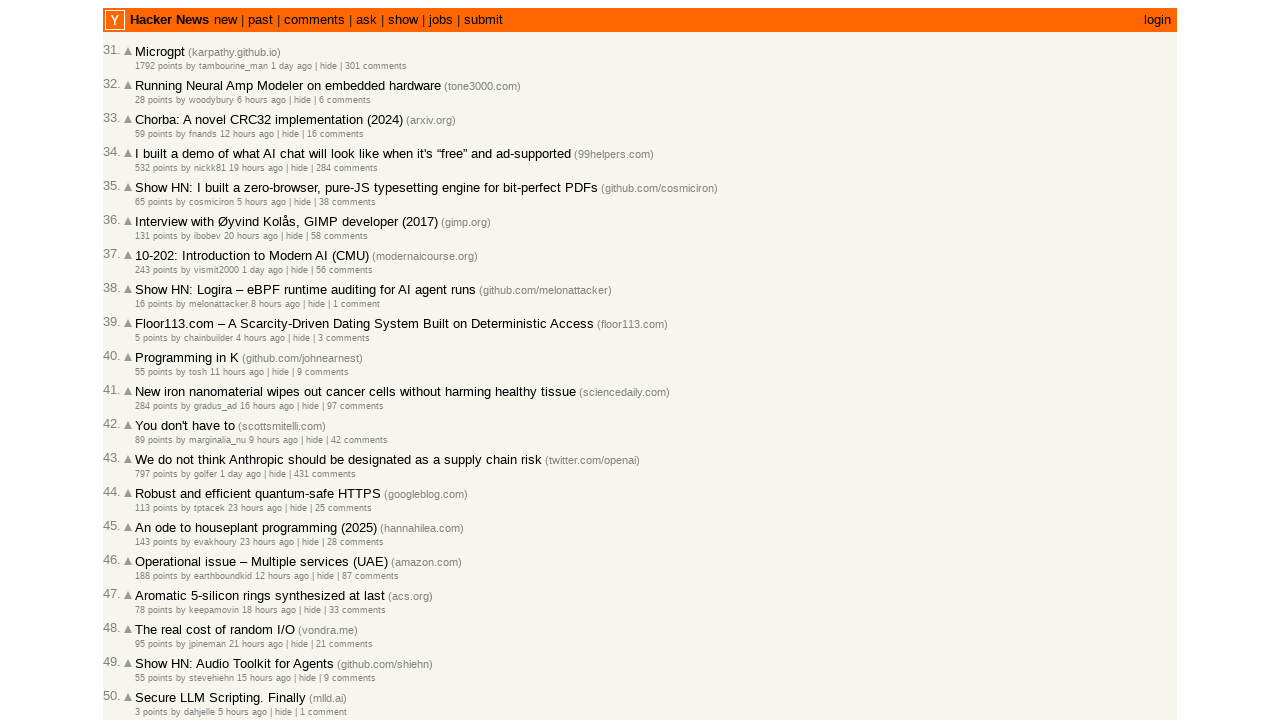